Tests JavaScript confirmation alert handling by clicking a button to trigger an alert, accepting the alert, and verifying the result message on the page.

Starting URL: http://the-internet.herokuapp.com/javascript_alerts

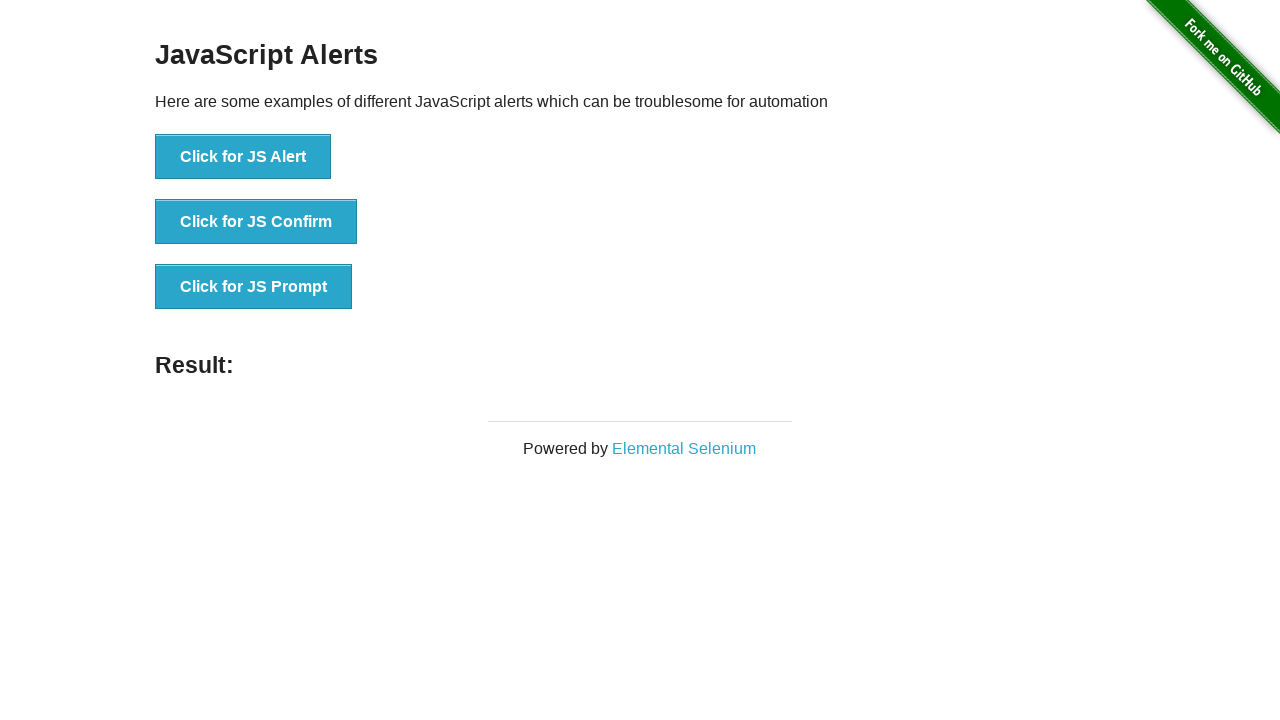

Set up dialog handler to accept confirmation alerts
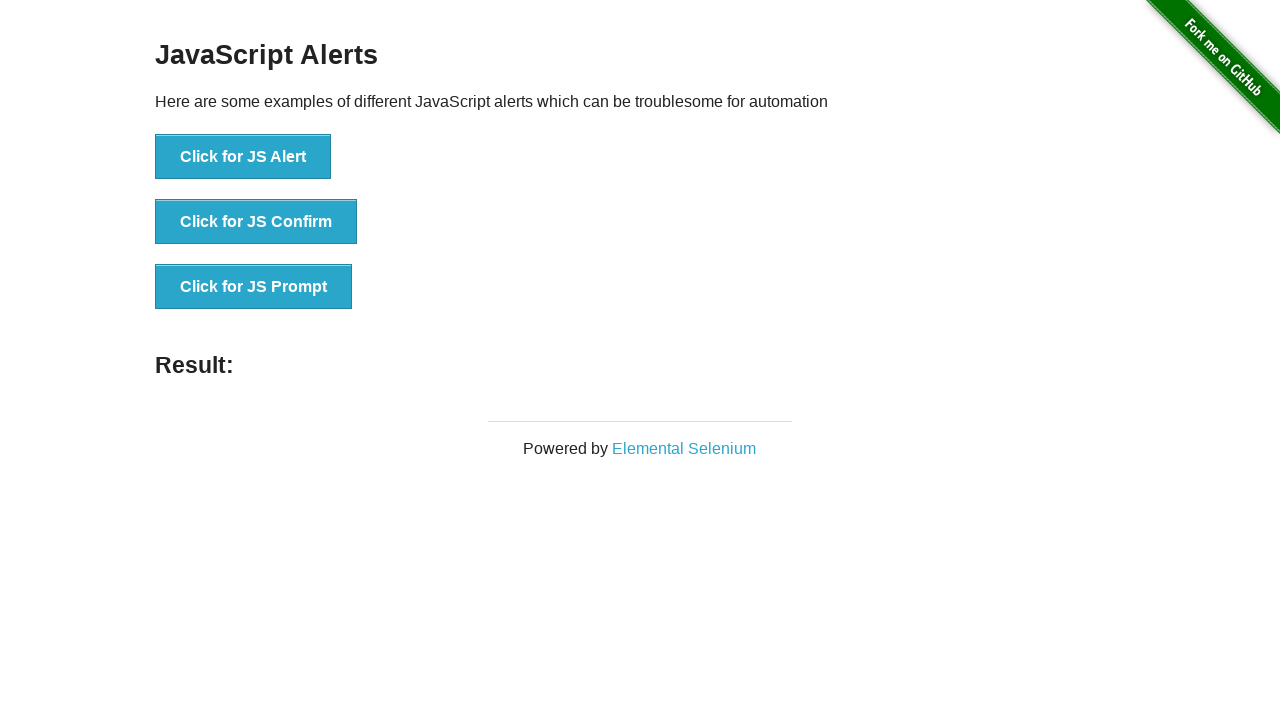

Clicked the confirmation alert button at (256, 222) on ul > li:nth-child(2) > button
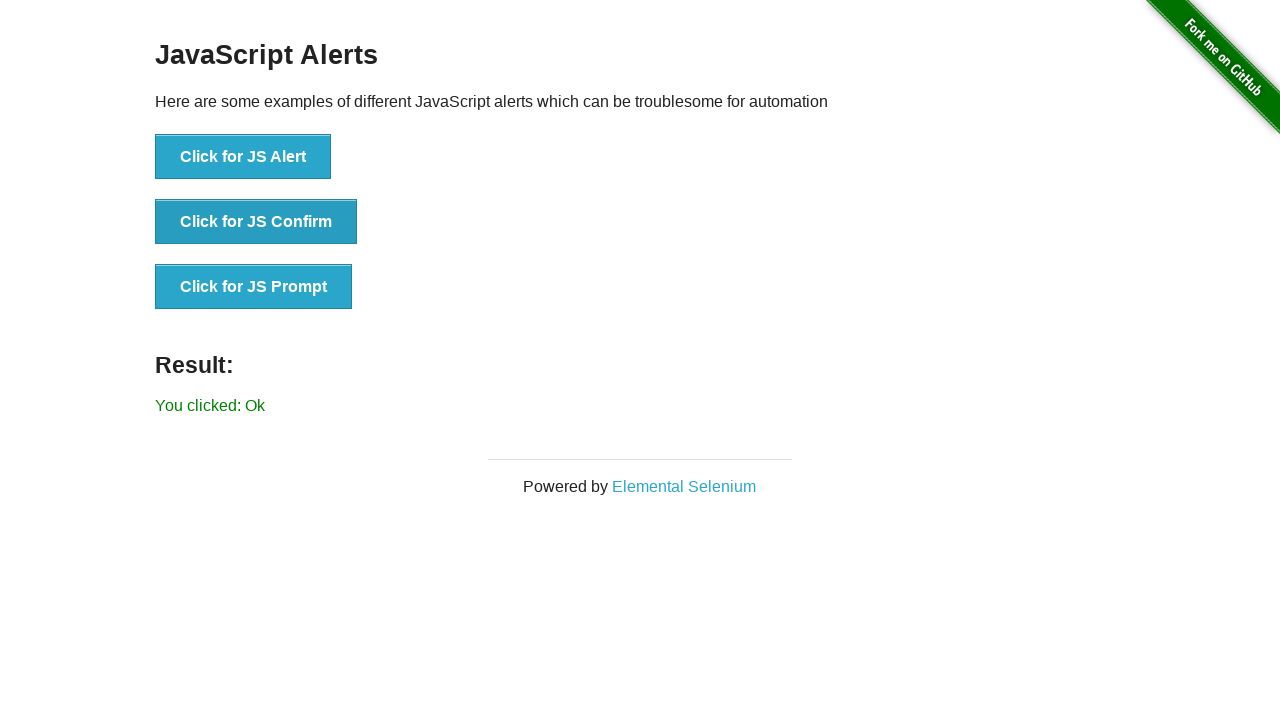

Result message element loaded
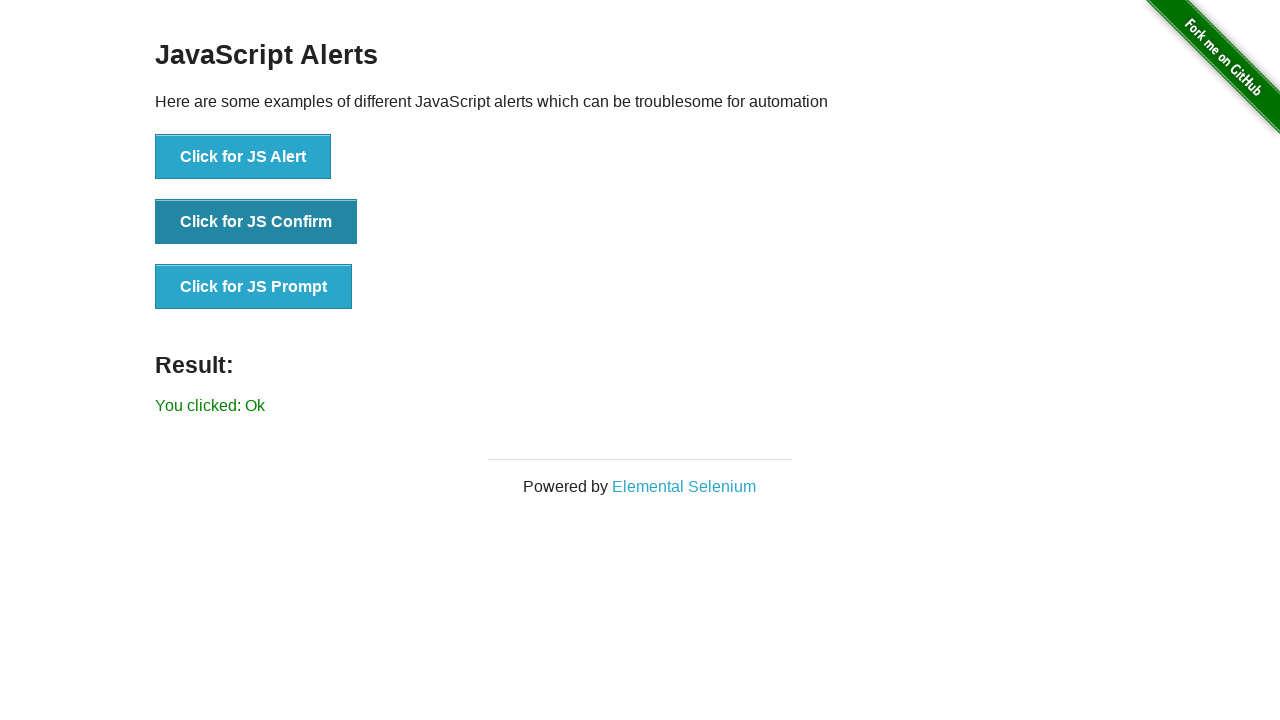

Retrieved result message text
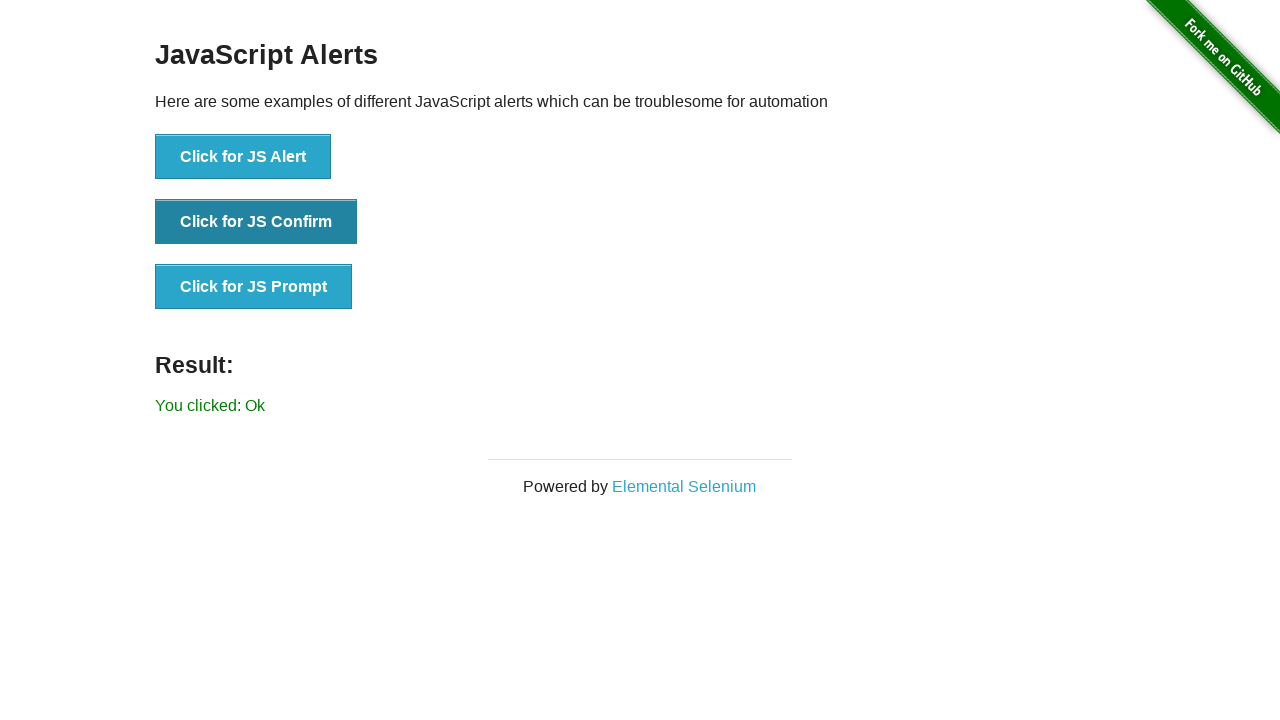

Verified result message is 'You clicked: Ok'
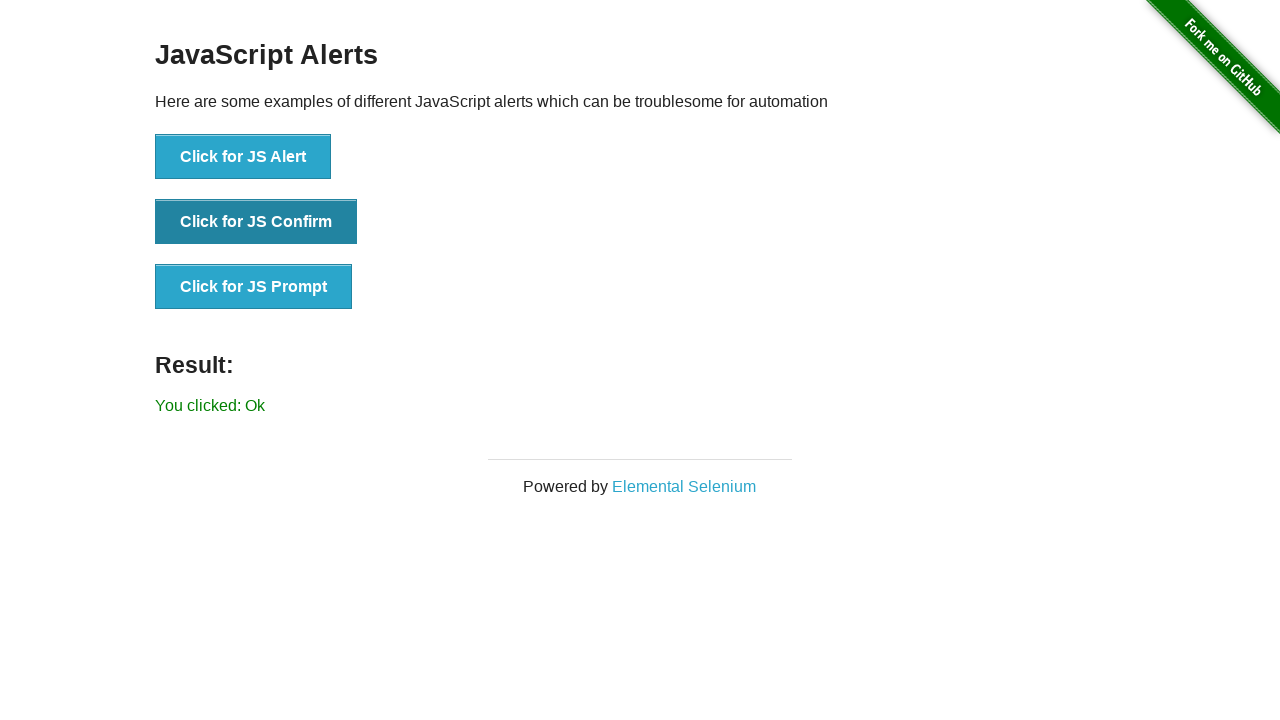

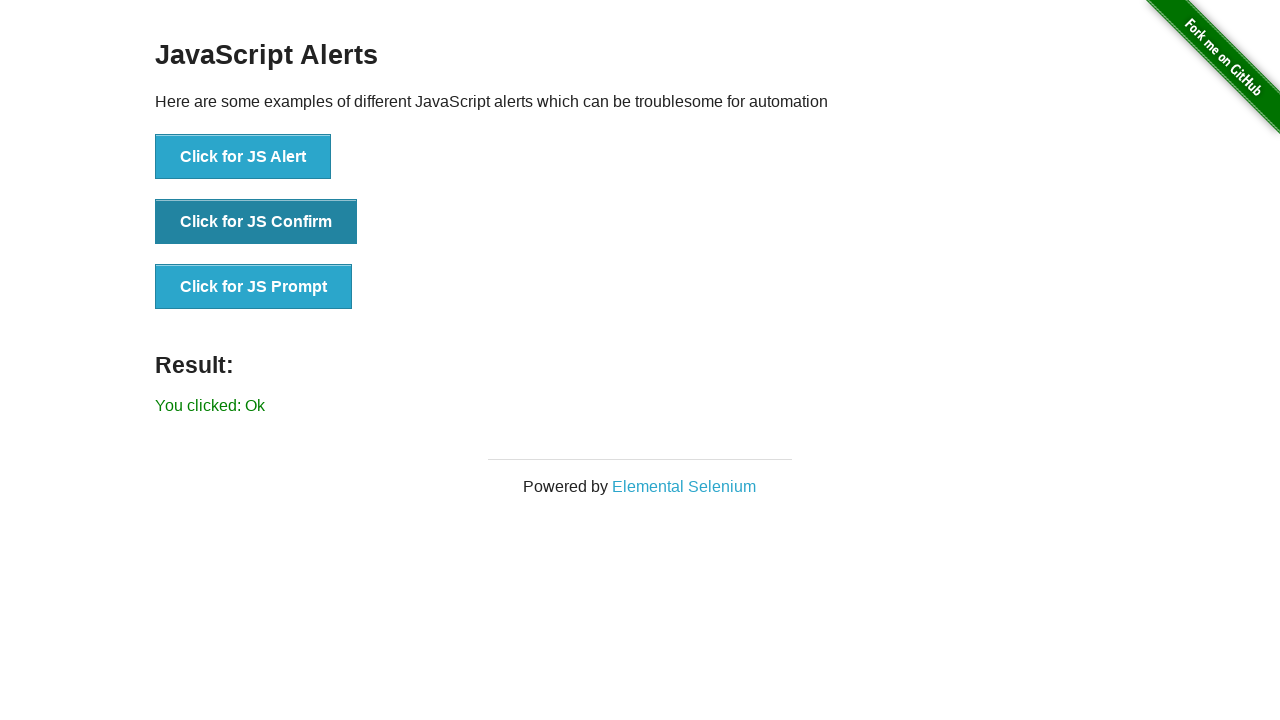